Tests marking individual items as complete by checking their checkboxes

Starting URL: https://demo.playwright.dev/todomvc

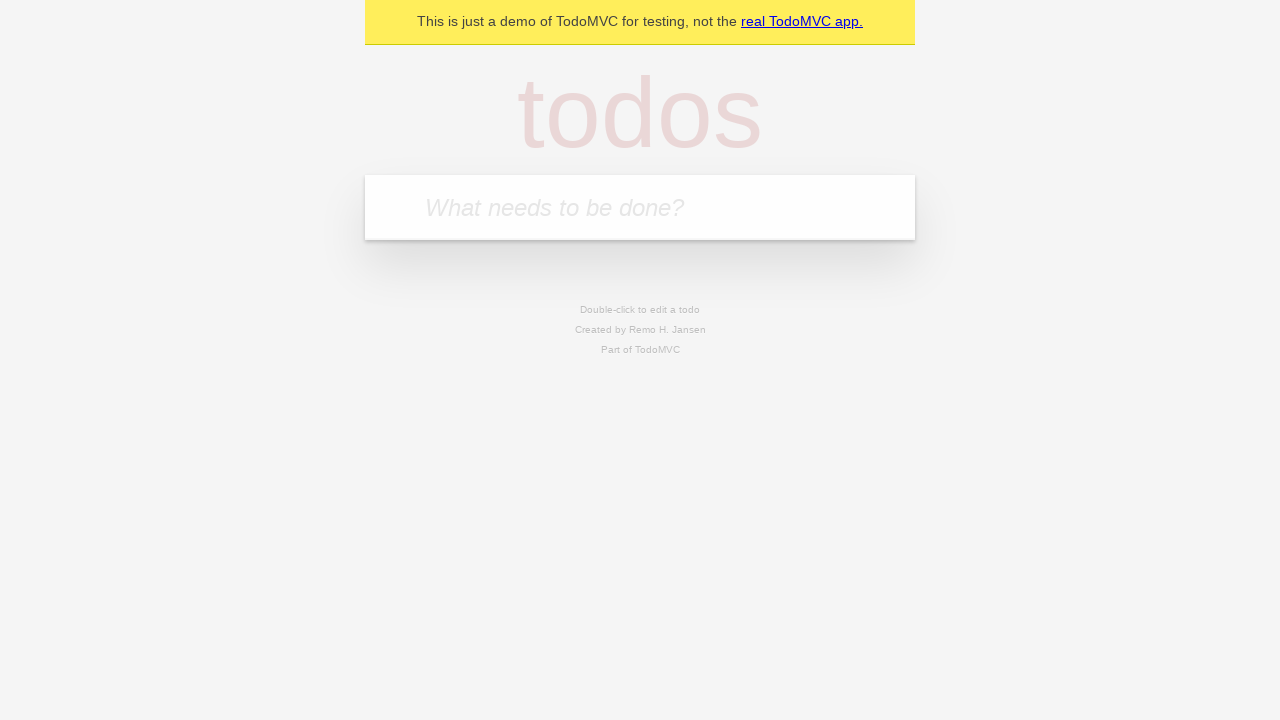

Located the new todo input field
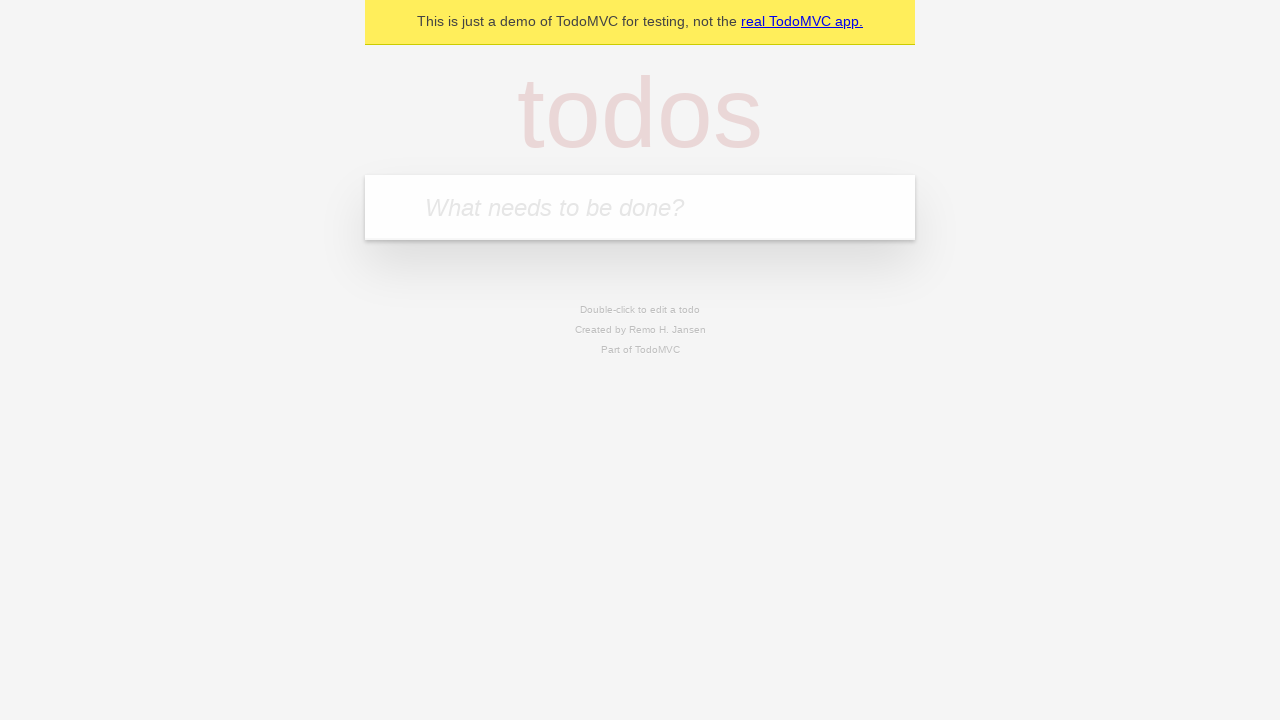

Filled new todo field with 'buy some cheese' on internal:attr=[placeholder="What needs to be done?"i]
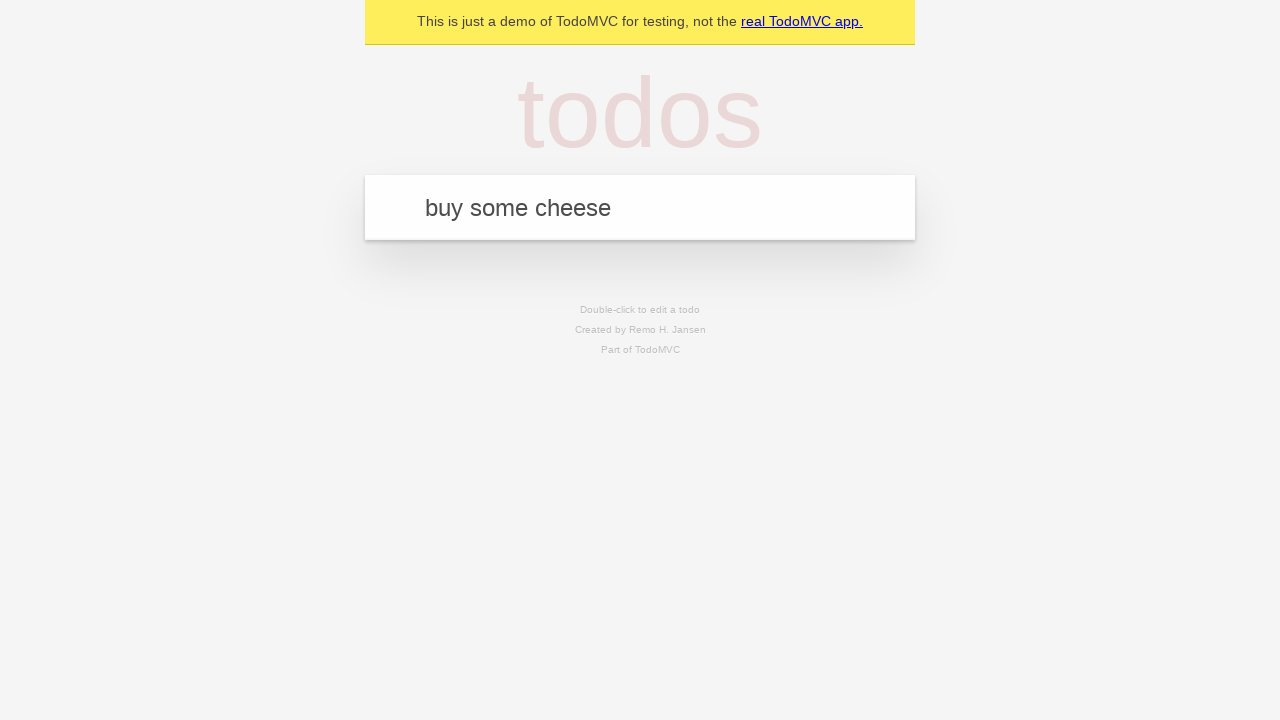

Pressed Enter to create todo item 'buy some cheese' on internal:attr=[placeholder="What needs to be done?"i]
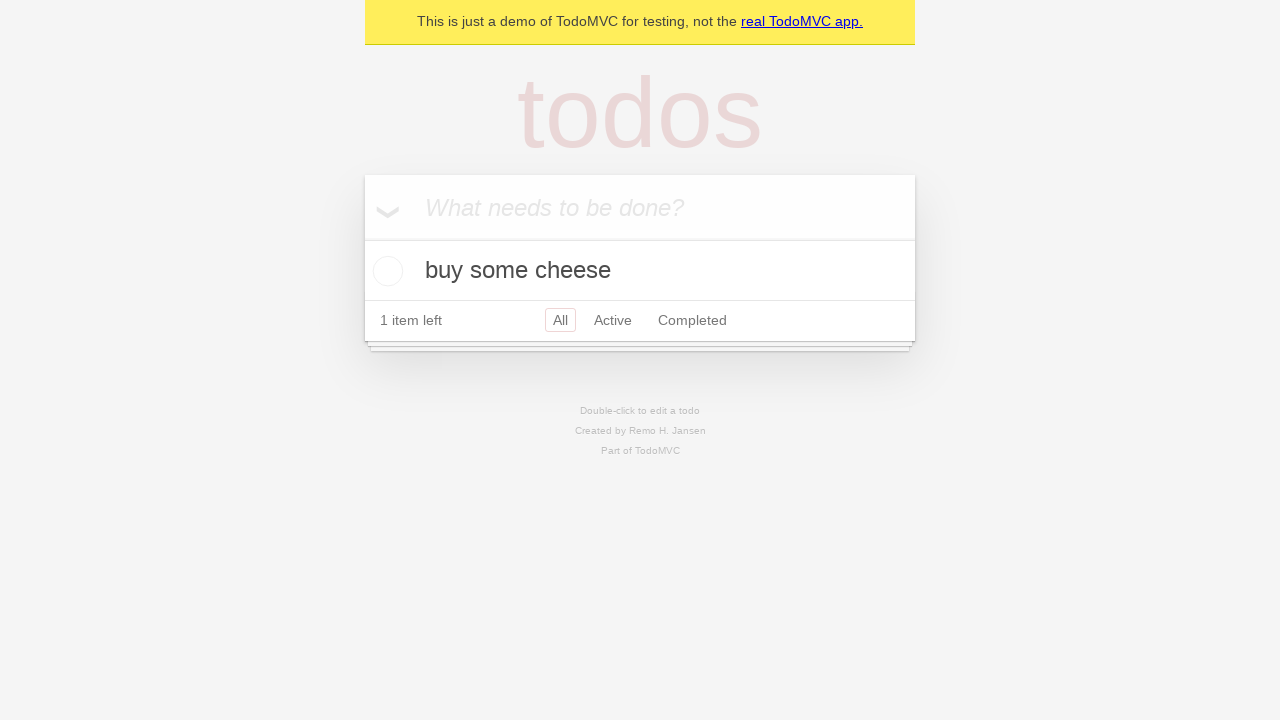

Filled new todo field with 'feed the cat' on internal:attr=[placeholder="What needs to be done?"i]
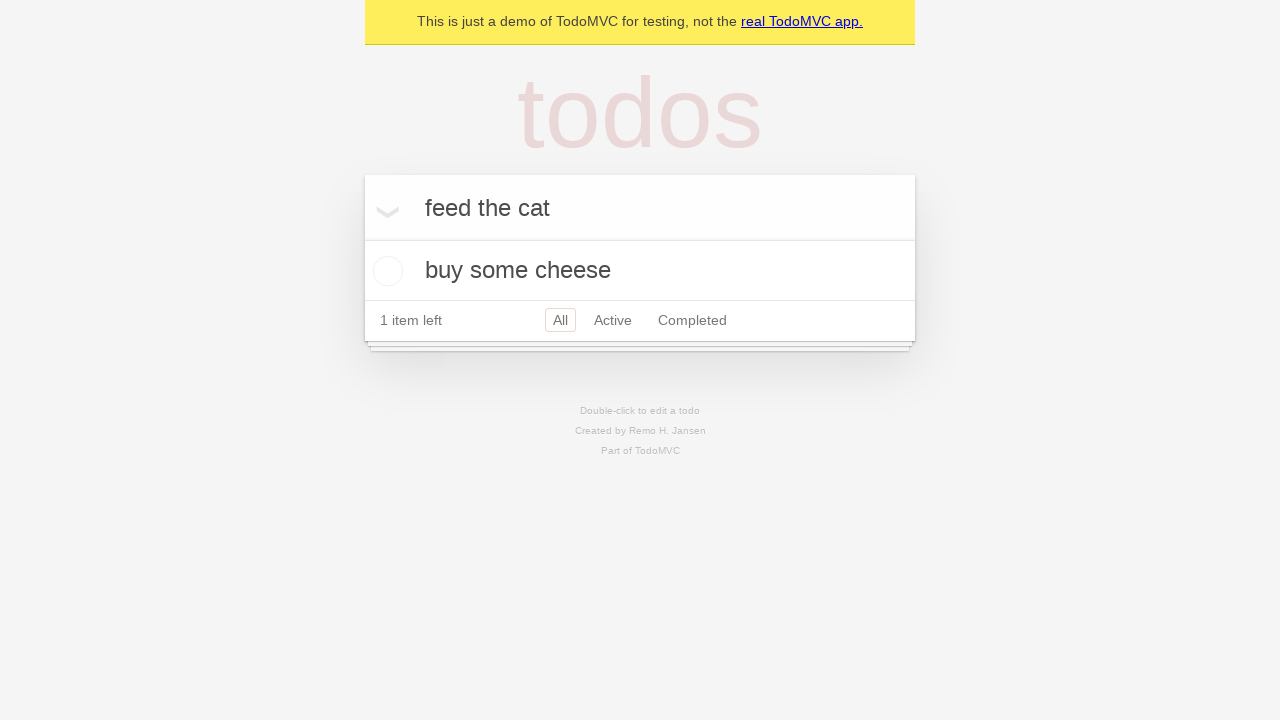

Pressed Enter to create todo item 'feed the cat' on internal:attr=[placeholder="What needs to be done?"i]
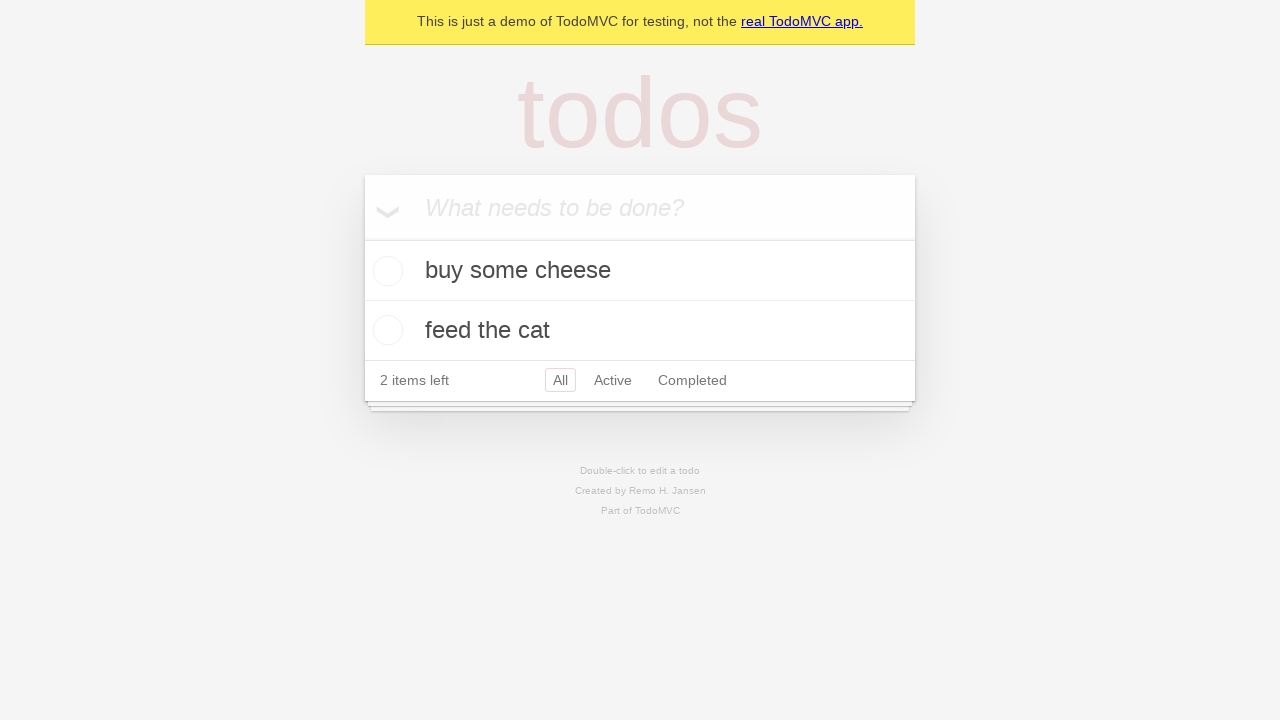

Waited for both todo items to be present in DOM
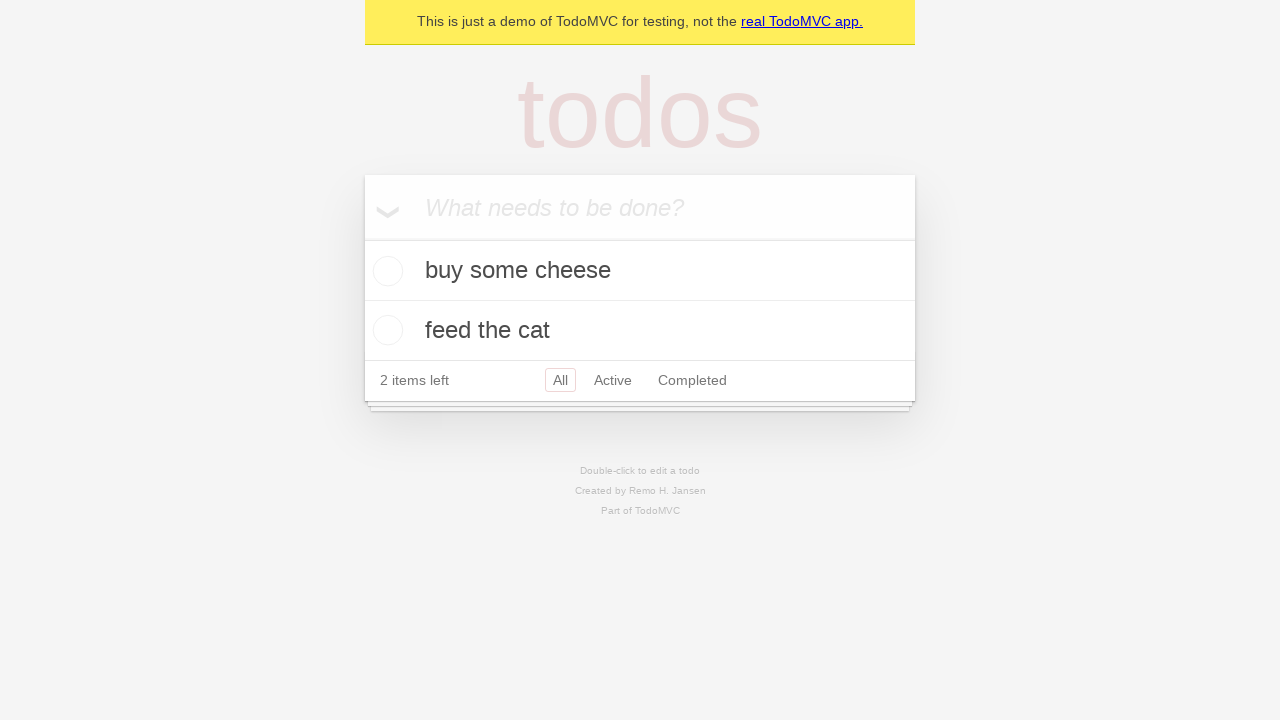

Located first todo item
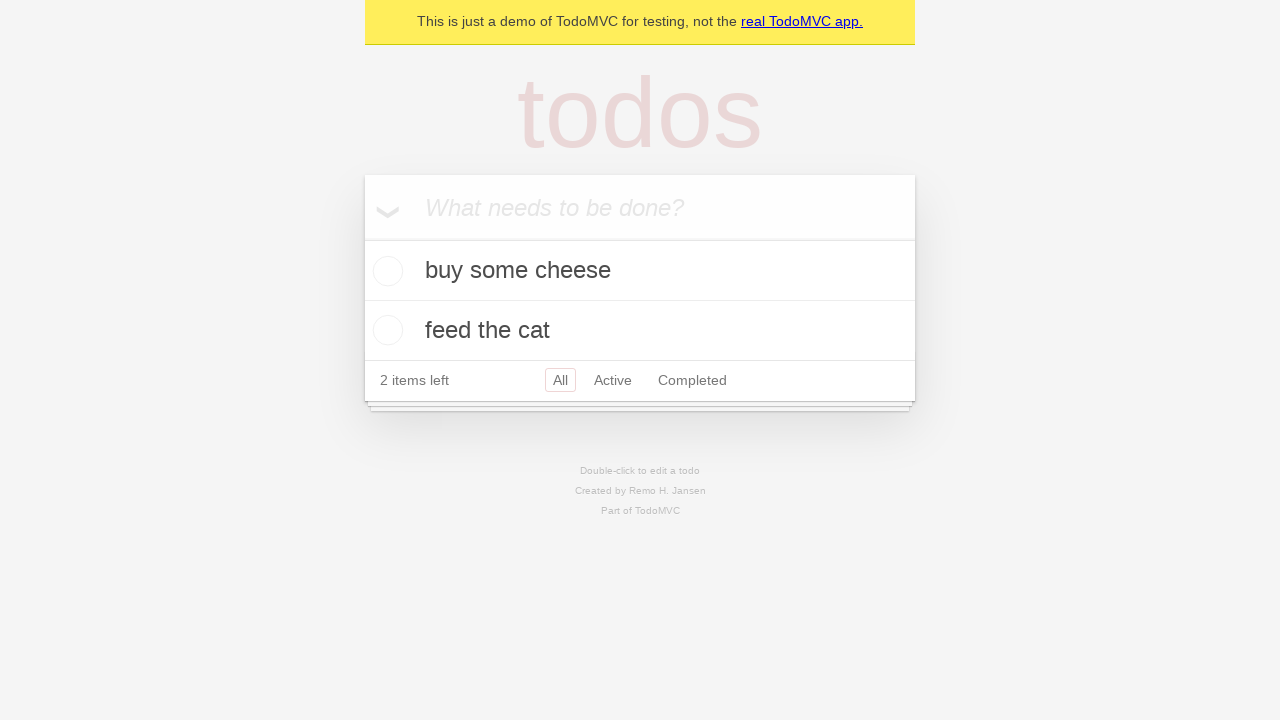

Marked first todo item as complete by checking its checkbox at (385, 271) on internal:testid=[data-testid="todo-item"s] >> nth=0 >> internal:role=checkbox
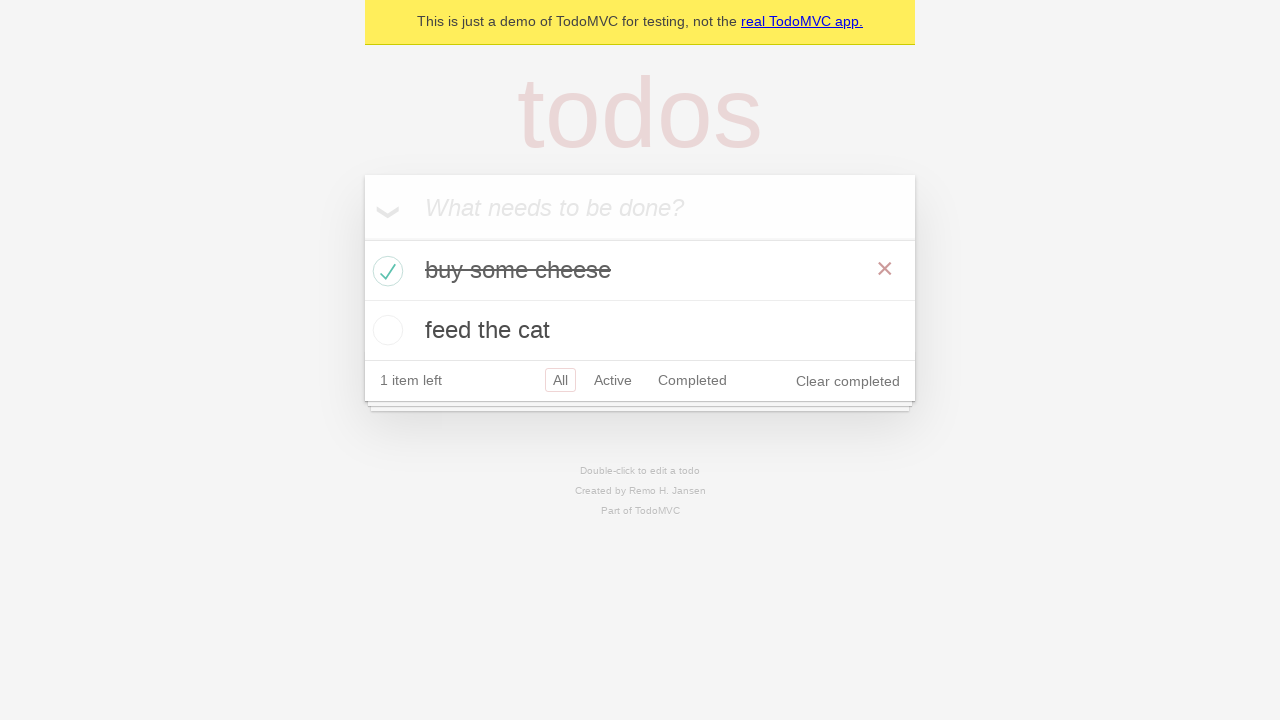

Located second todo item
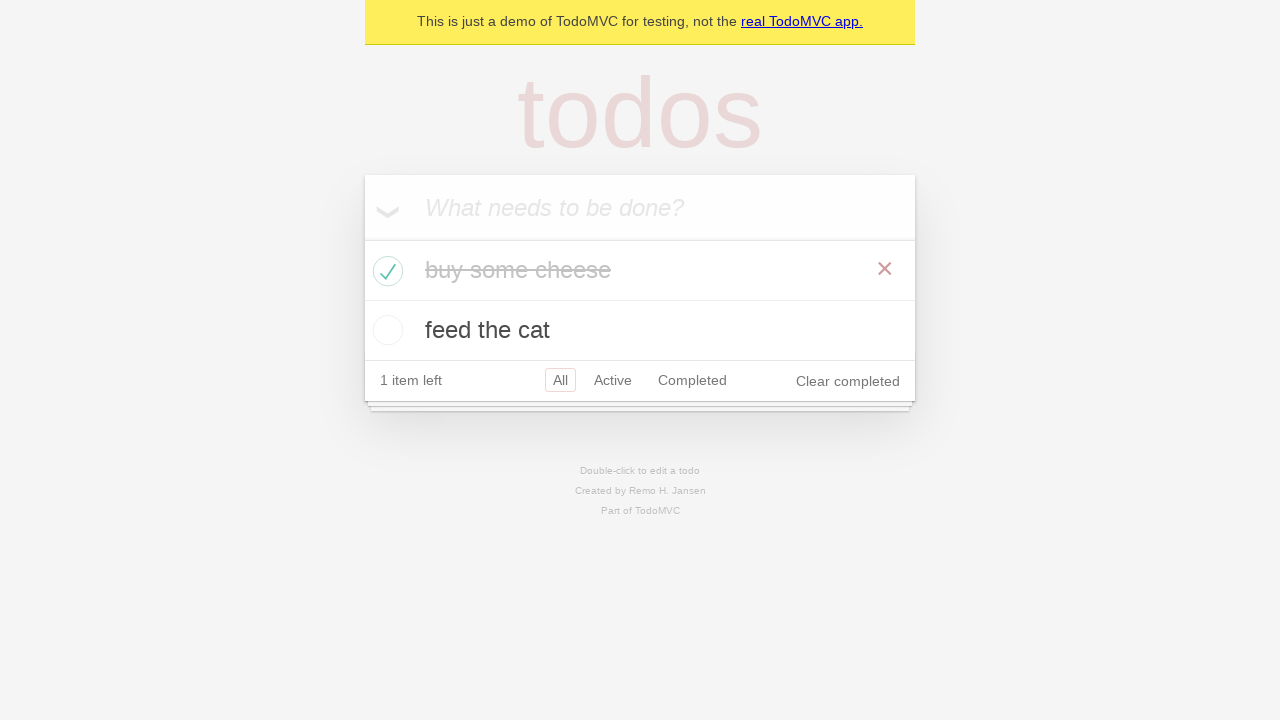

Marked second todo item as complete by checking its checkbox at (385, 330) on internal:testid=[data-testid="todo-item"s] >> nth=1 >> internal:role=checkbox
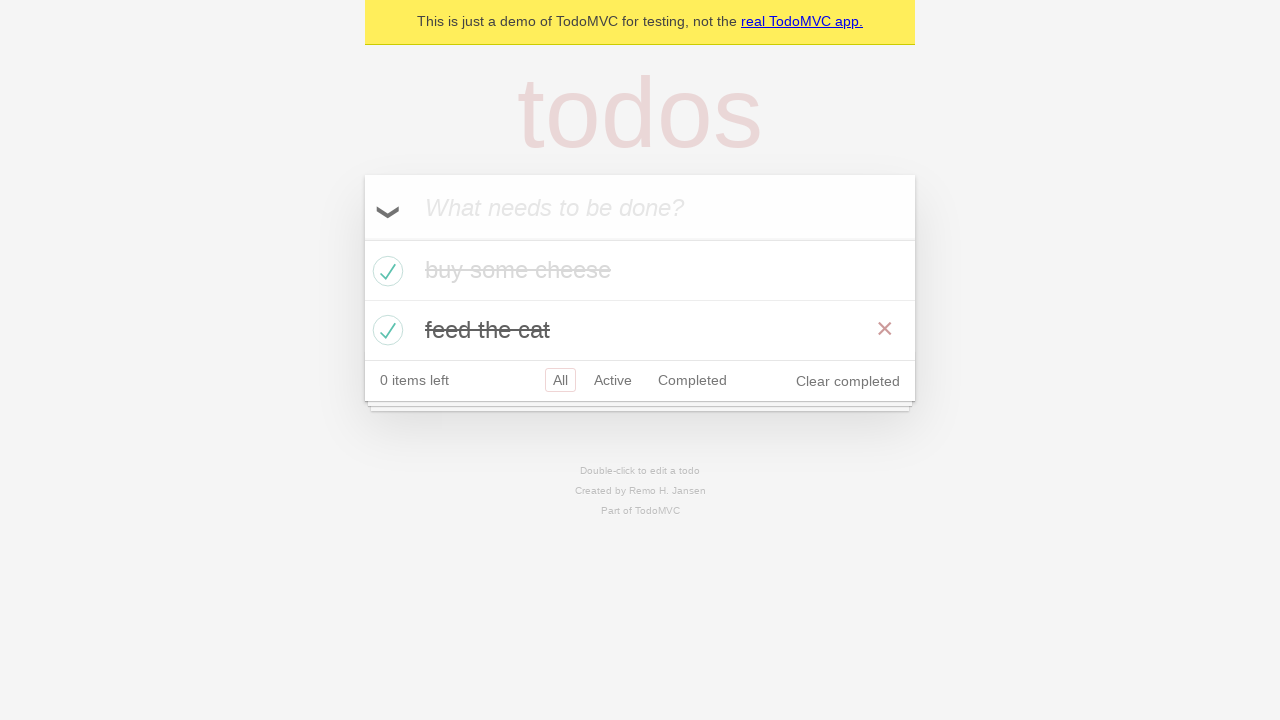

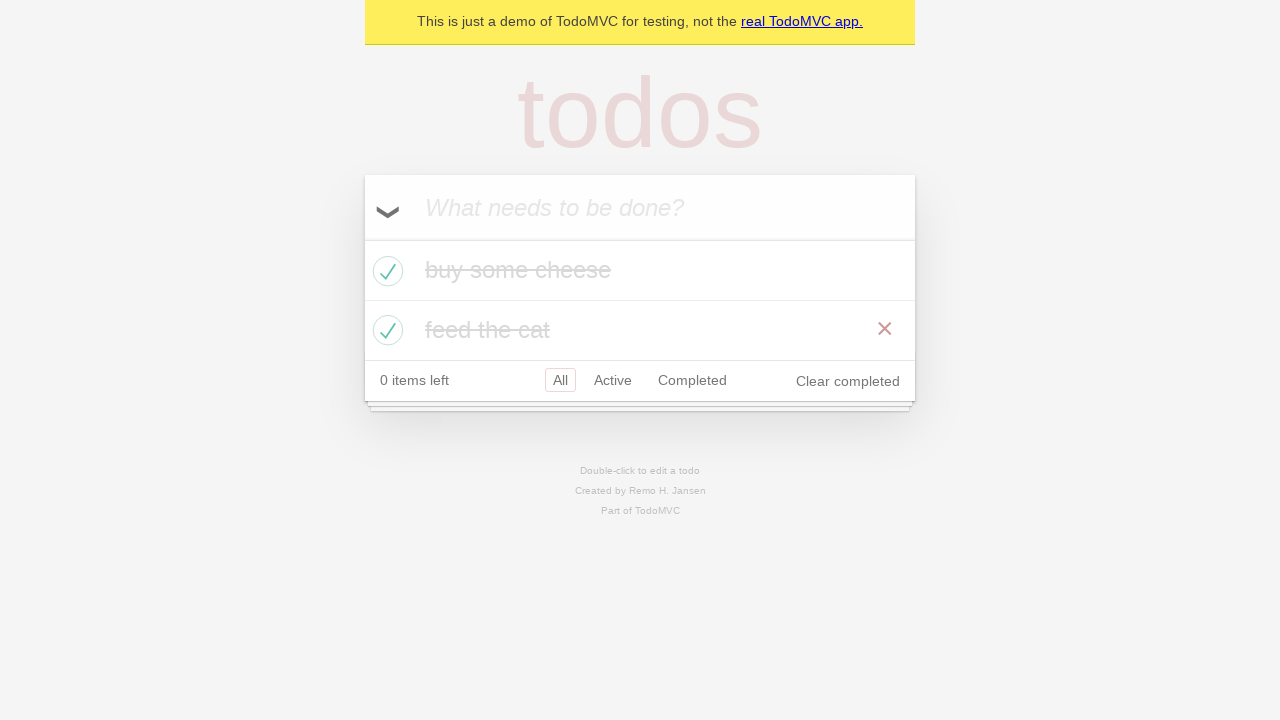